Tests multi-level menu navigation by hovering over main menu, sub menu, and sub-sub menu items in sequence

Starting URL: https://demoqa.com/menu/#

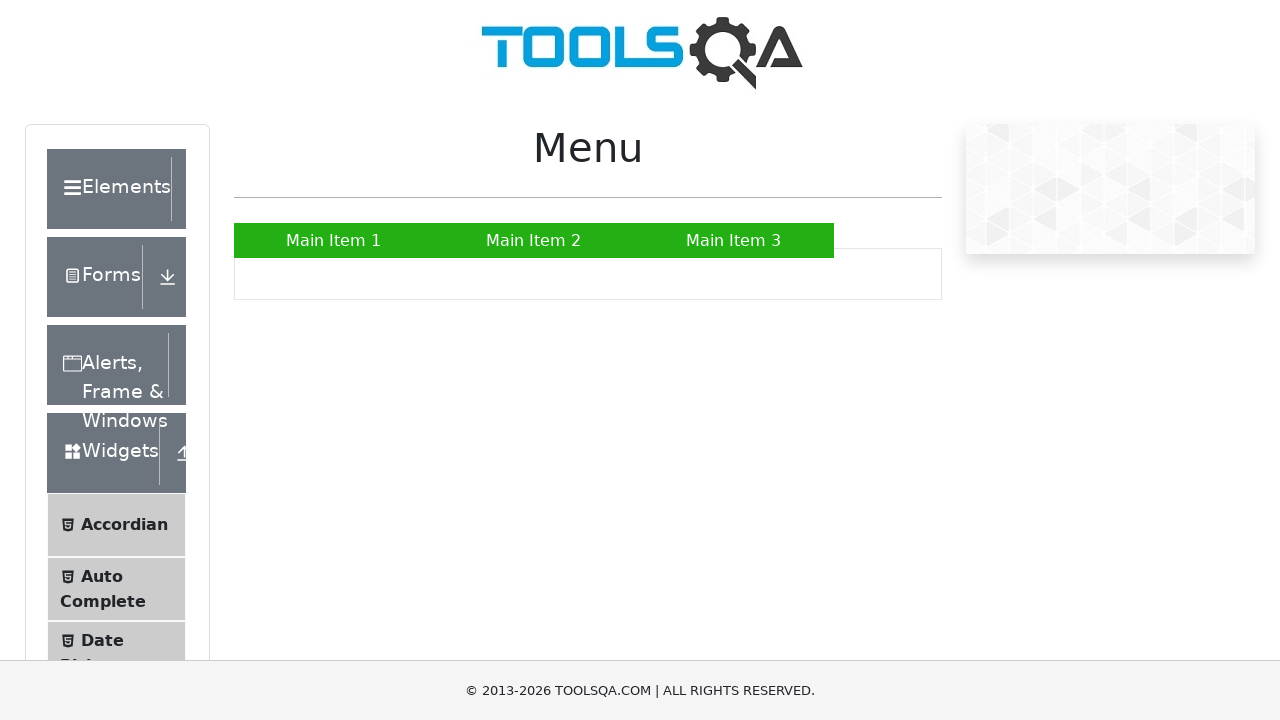

Hovered over main menu item 'Main Item 2' at (534, 240) on xpath=//a[text()='Main Item 2']
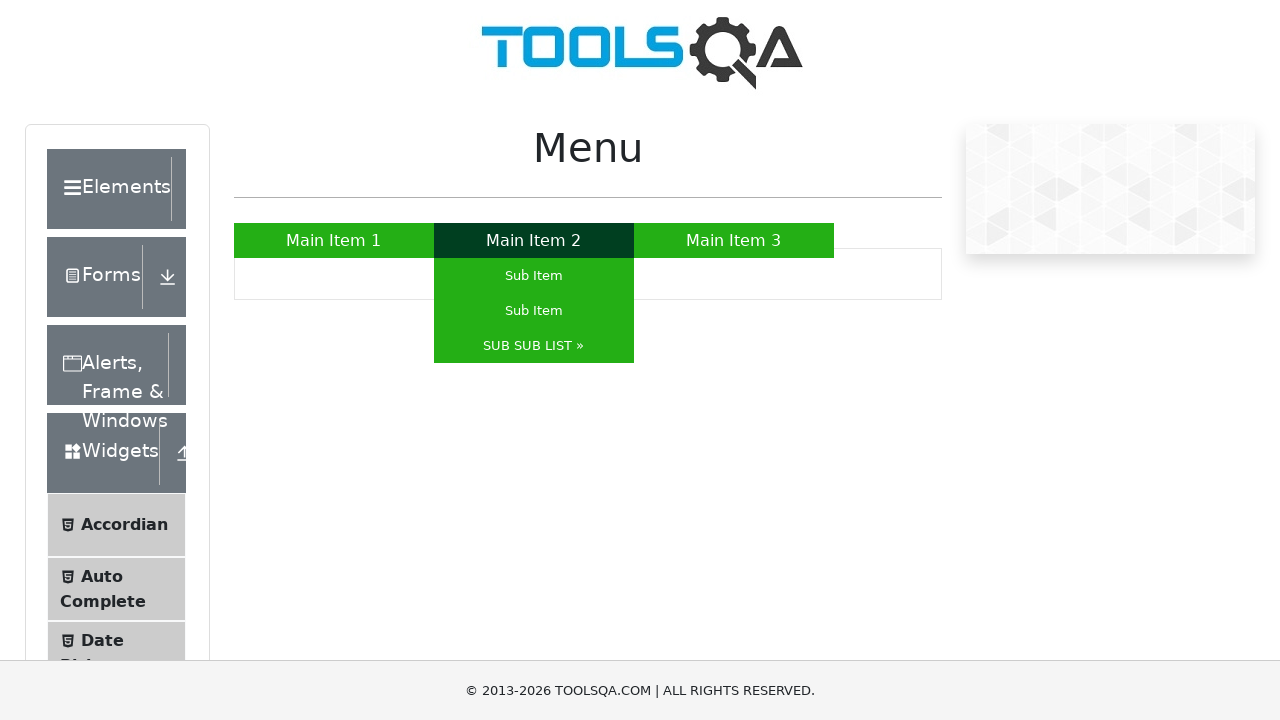

Hovered over sub menu item 'SUB SUB LIST »' at (534, 346) on xpath=//a[text()='SUB SUB LIST »']
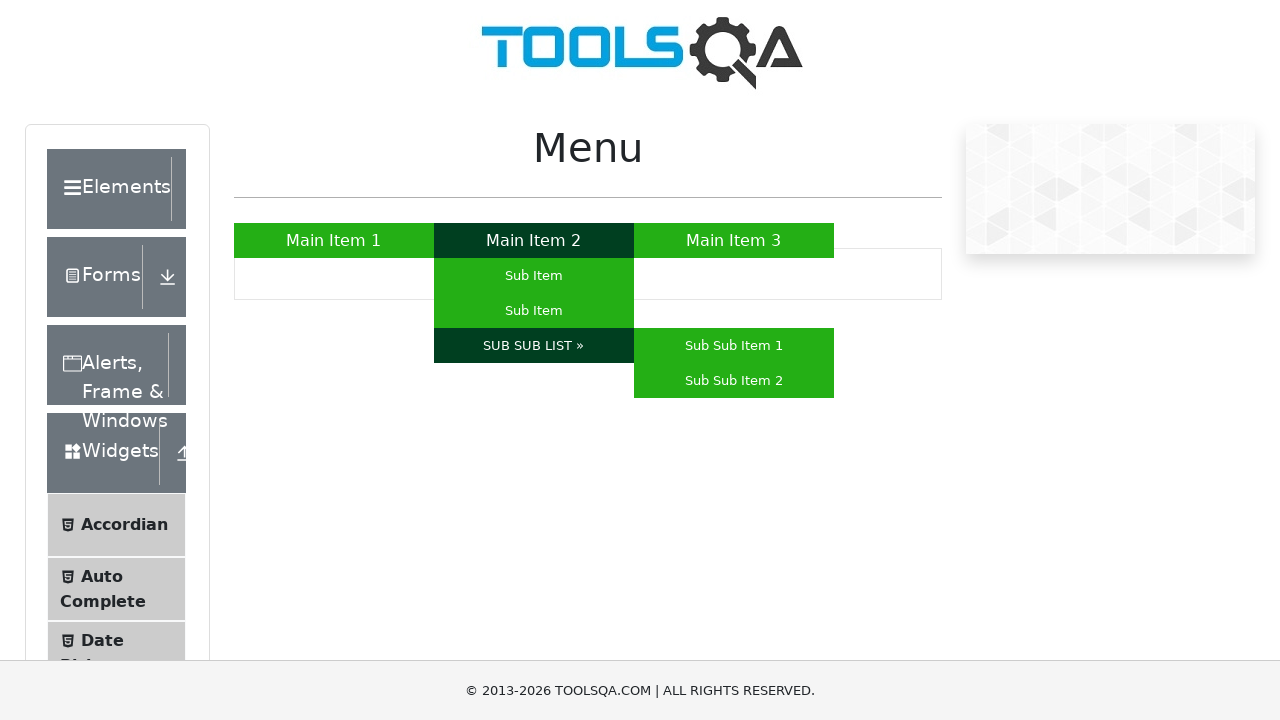

Hovered over sub-sub menu item 'Sub Sub Item 1' at (734, 346) on xpath=//a[text()='Sub Sub Item 1']
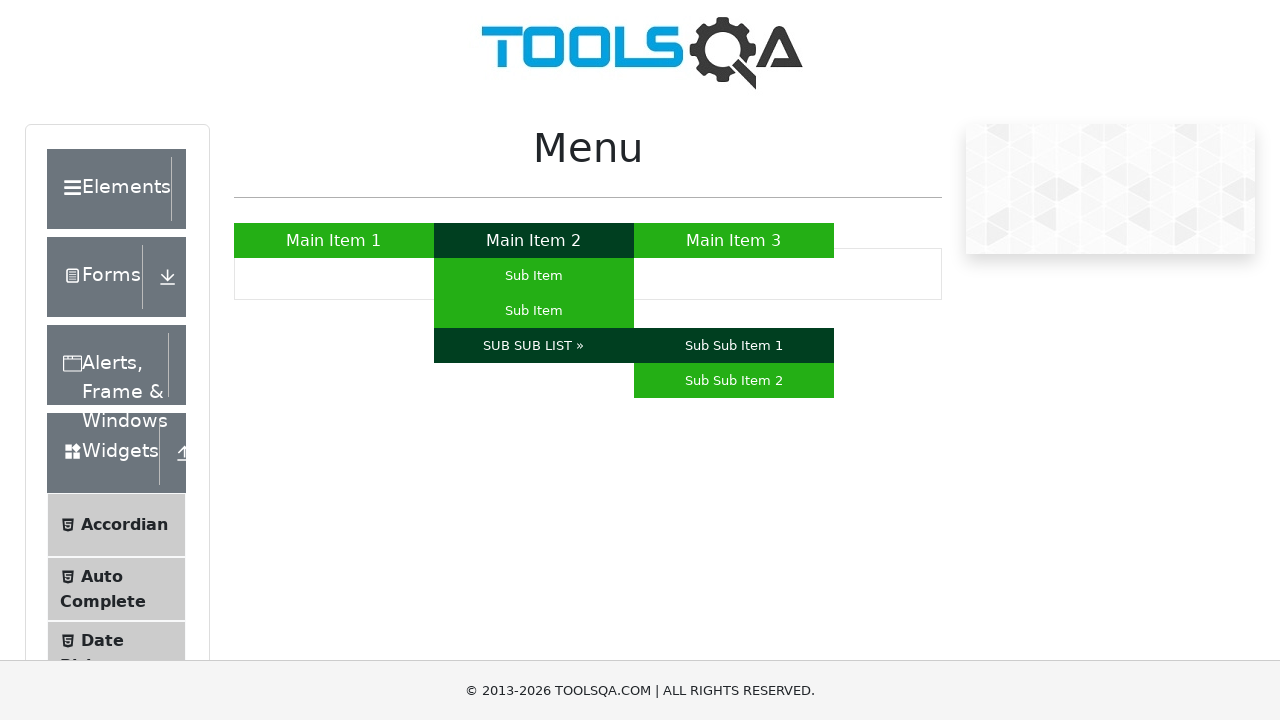

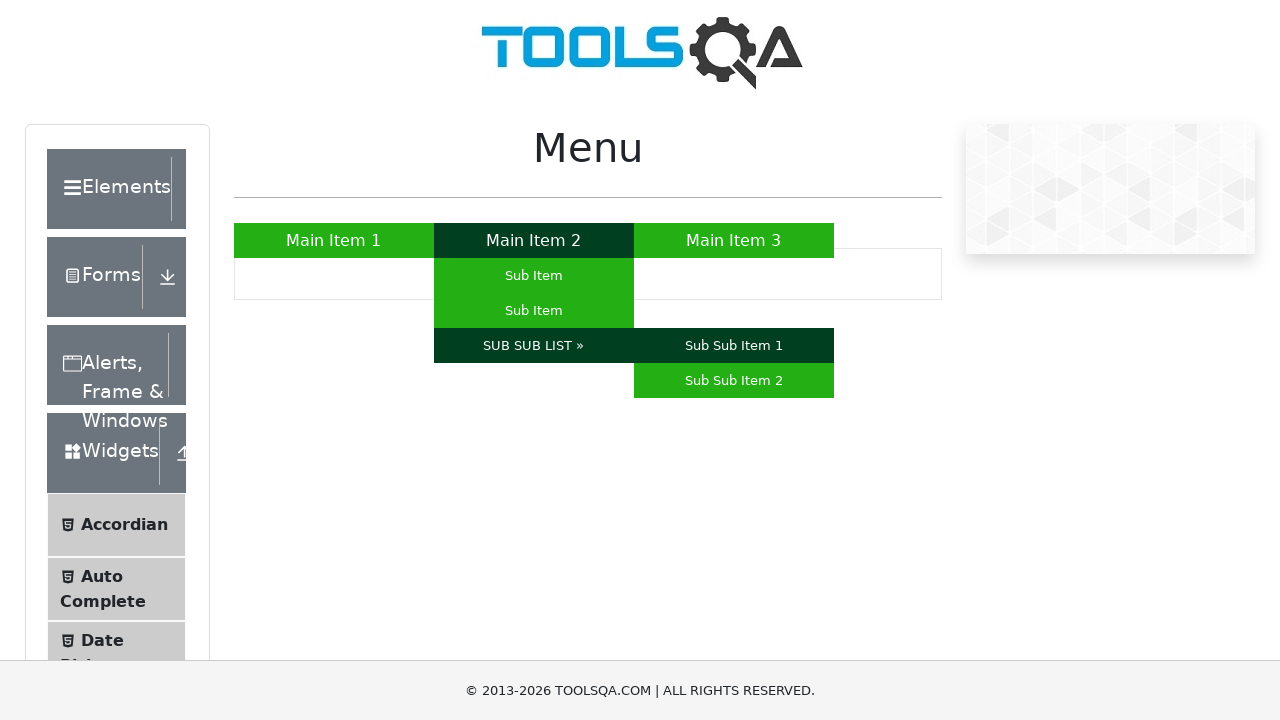